Tests React Semantic UI dropdown by selecting "Jenny Hess" from a selection dropdown and verifying the selection

Starting URL: https://react.semantic-ui.com/maximize/dropdown-example-selection/

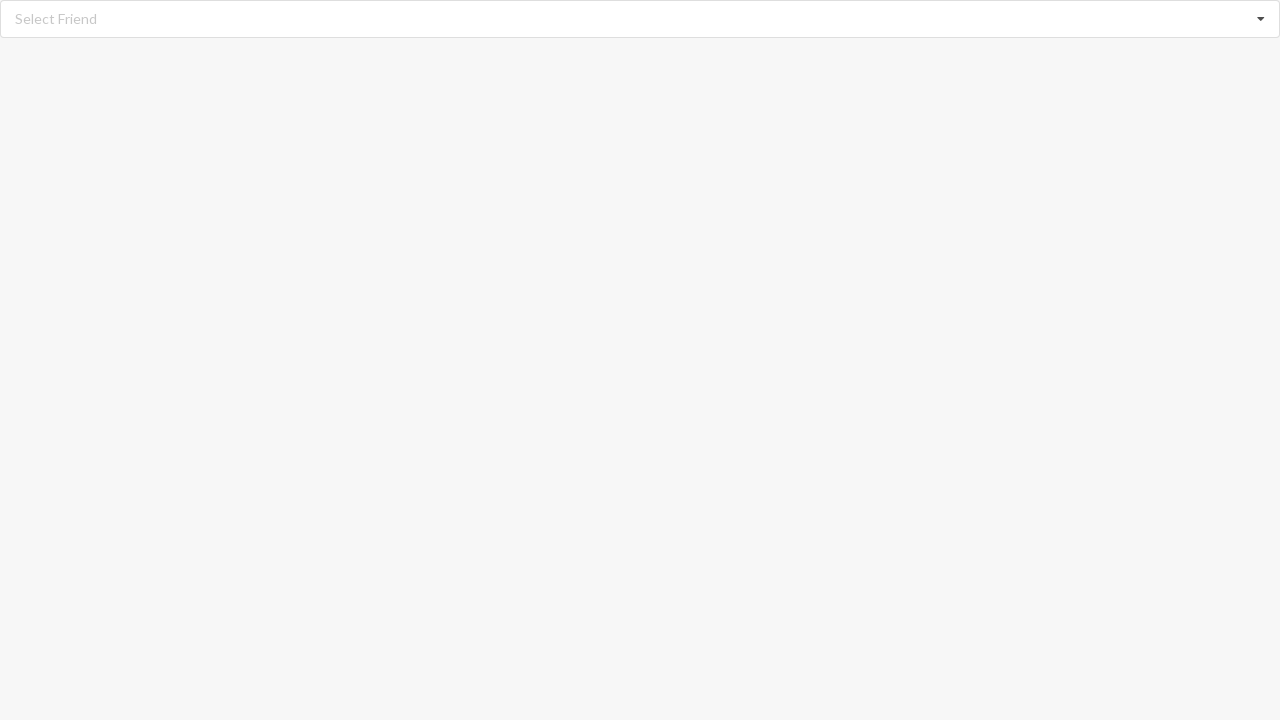

Clicked dropdown icon to open the selection menu at (1261, 19) on i.dropdown.icon
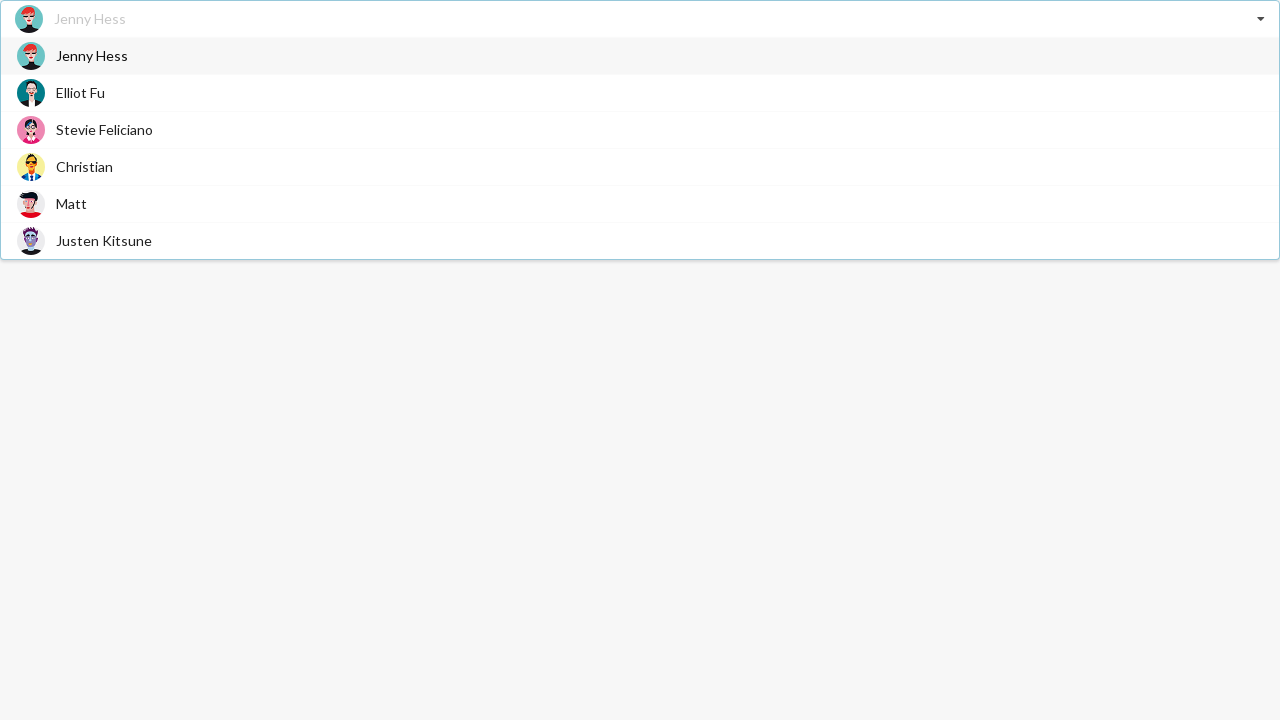

Dropdown menu appeared and is visible
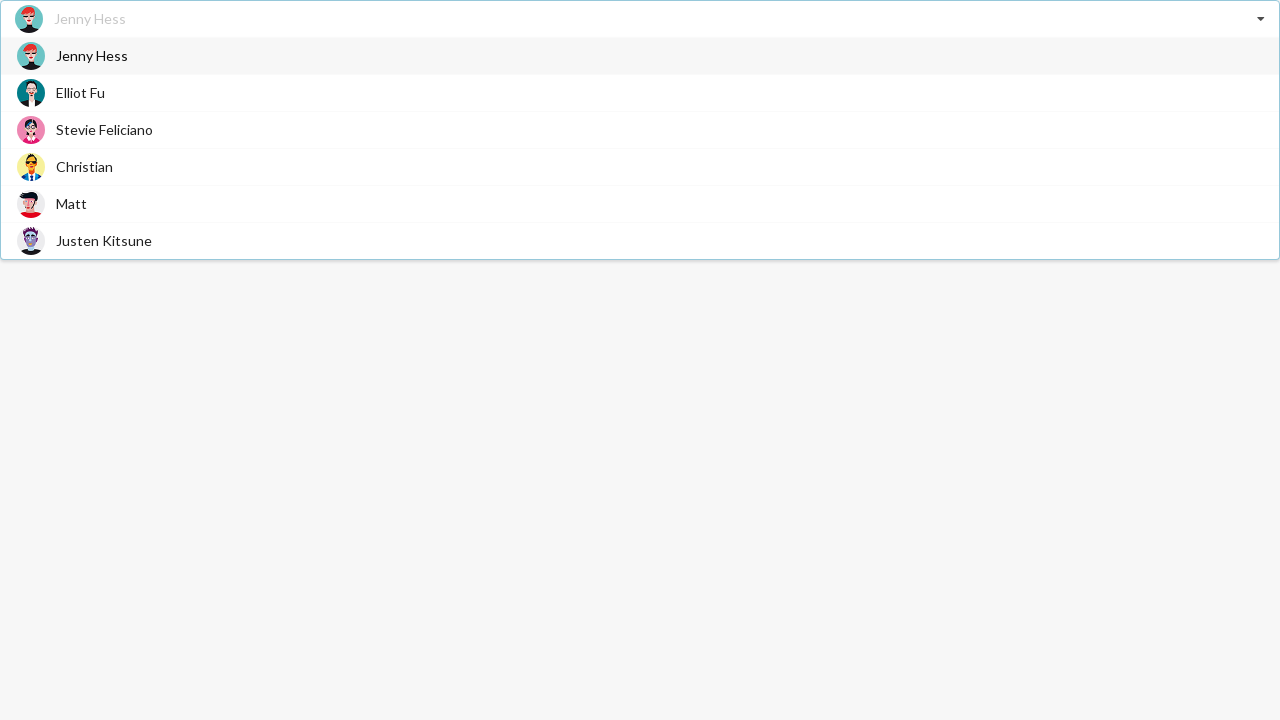

Selected 'Jenny Hess' from the dropdown menu at (640, 56) on div.visible.menu.transition div:has-text('Jenny Hess')
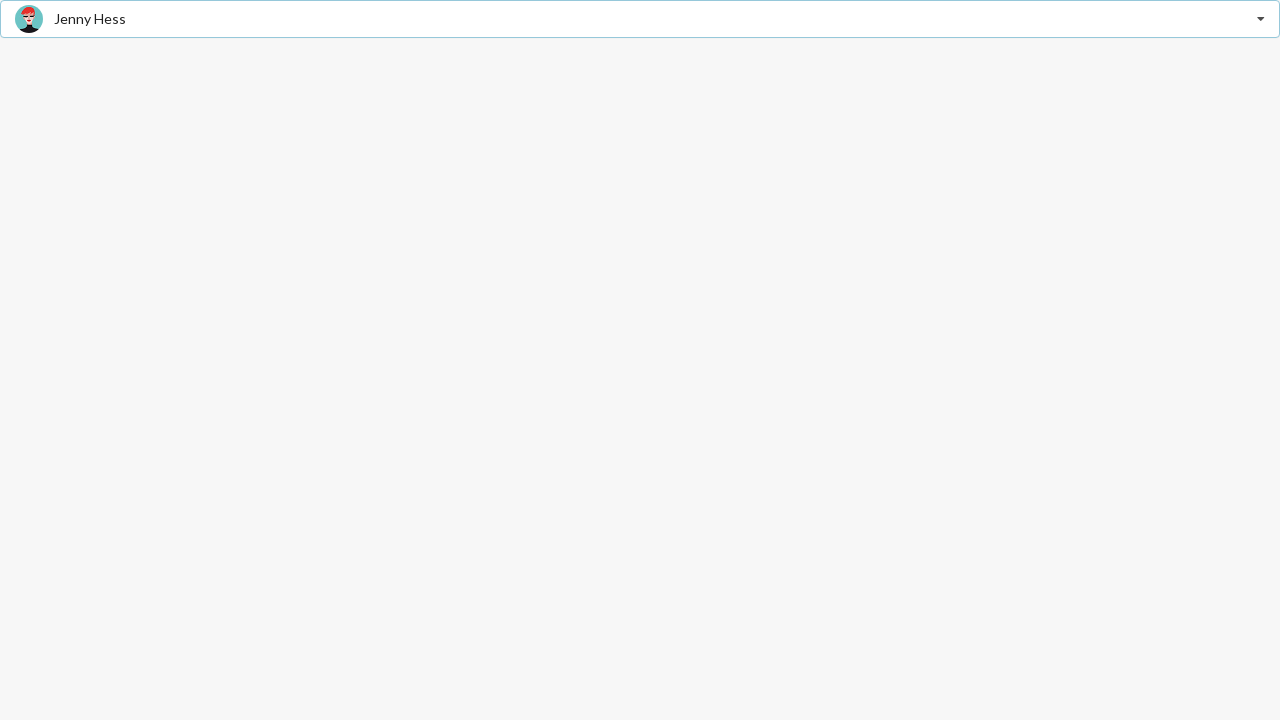

Verified that 'Jenny Hess' was successfully selected
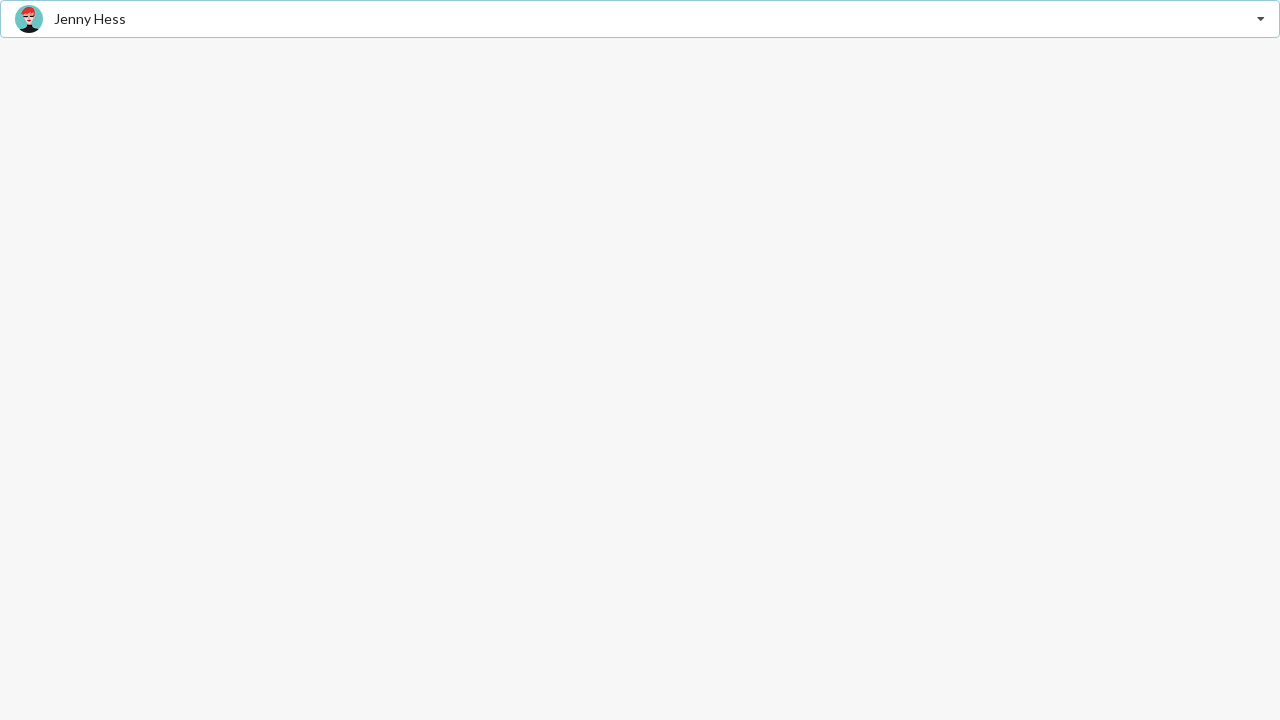

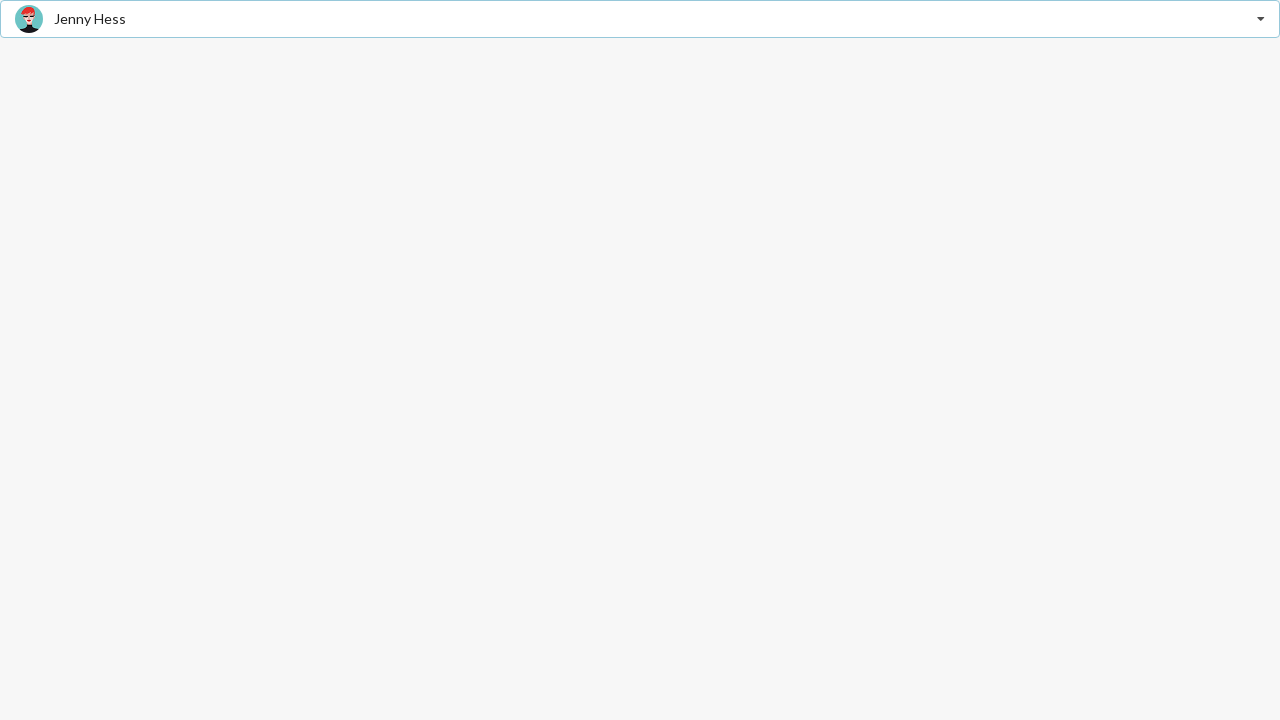